Tests that entered text is trimmed when saving edits to a todo item

Starting URL: https://demo.playwright.dev/todomvc

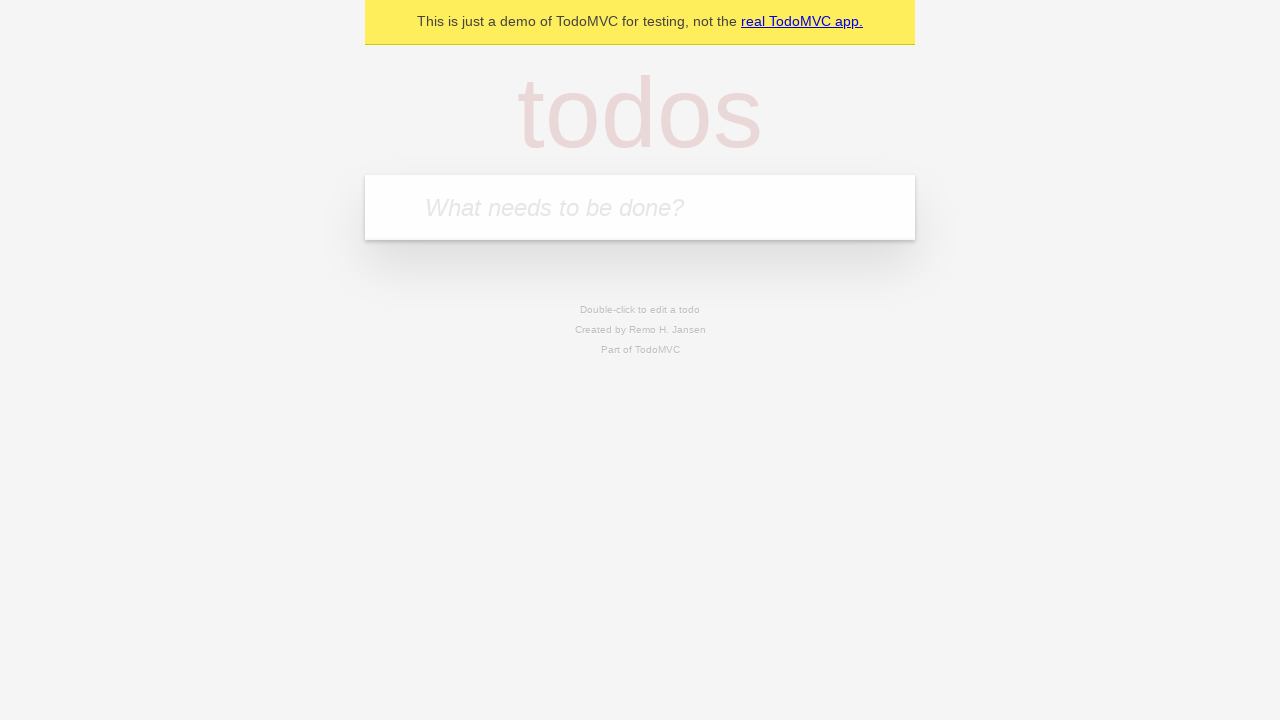

Filled todo input with 'buy some cheese' on internal:attr=[placeholder="What needs to be done?"i]
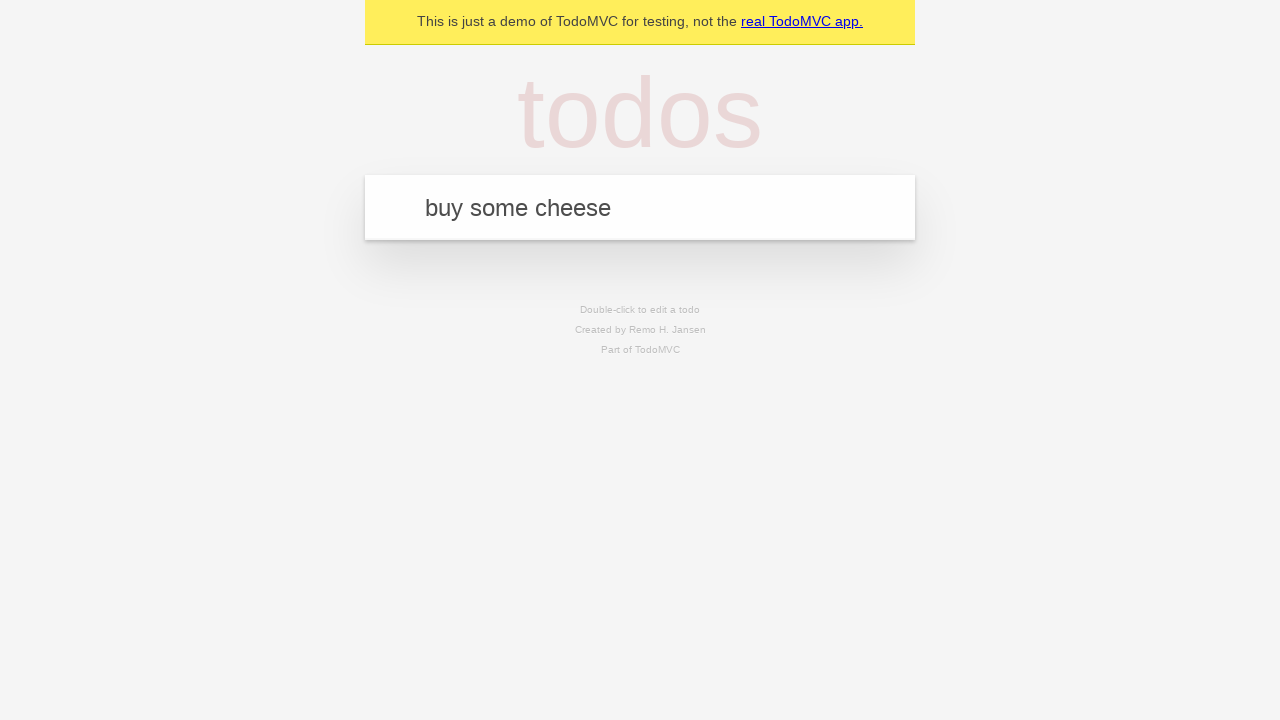

Pressed Enter to add todo 'buy some cheese' on internal:attr=[placeholder="What needs to be done?"i]
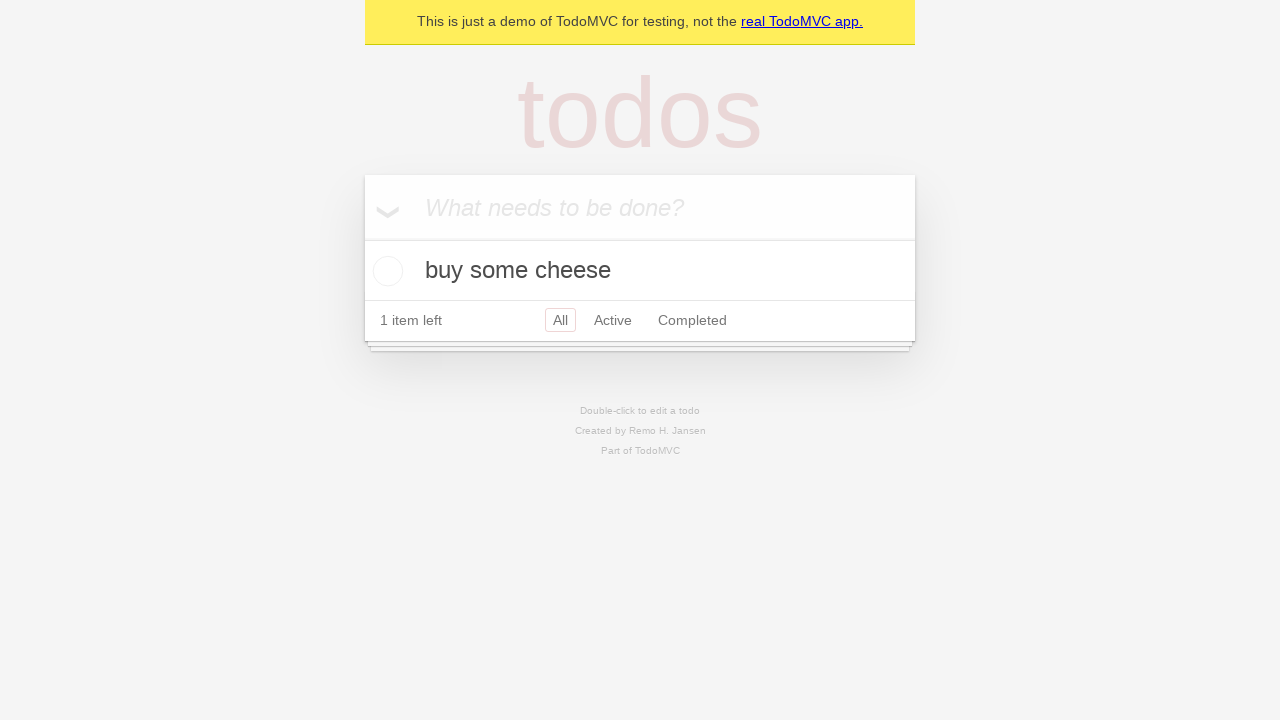

Filled todo input with 'feed the cat' on internal:attr=[placeholder="What needs to be done?"i]
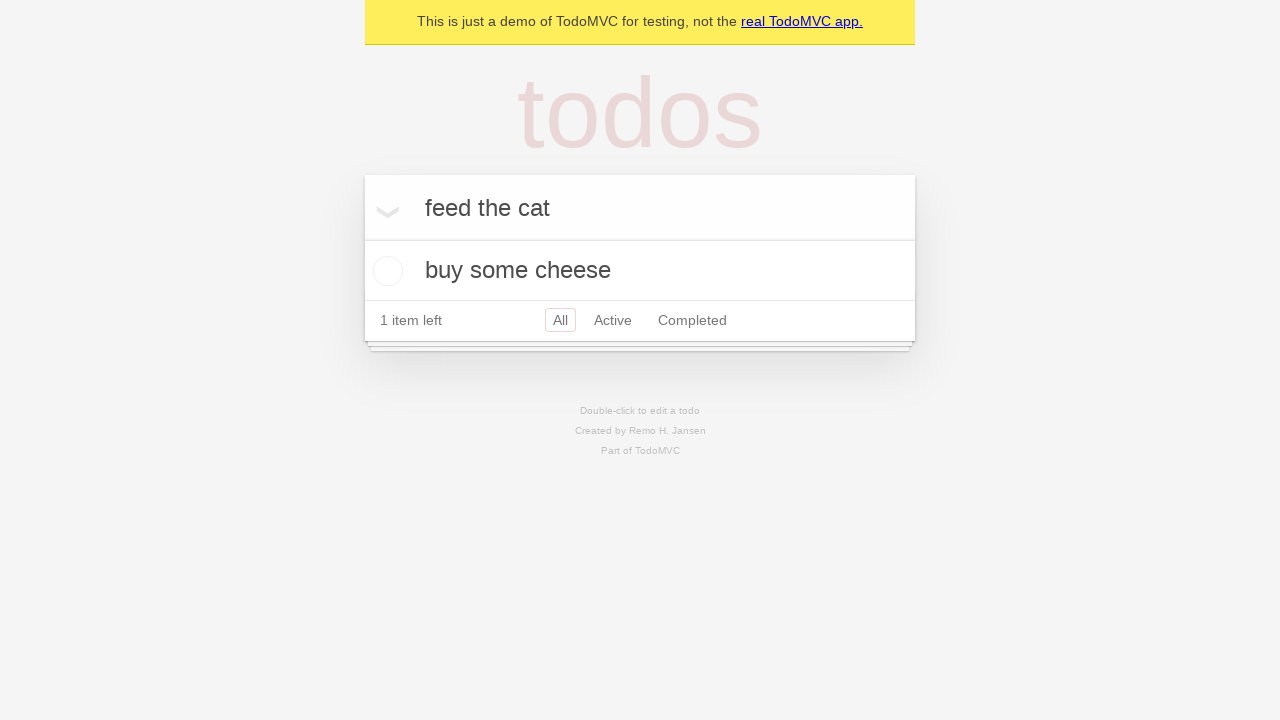

Pressed Enter to add todo 'feed the cat' on internal:attr=[placeholder="What needs to be done?"i]
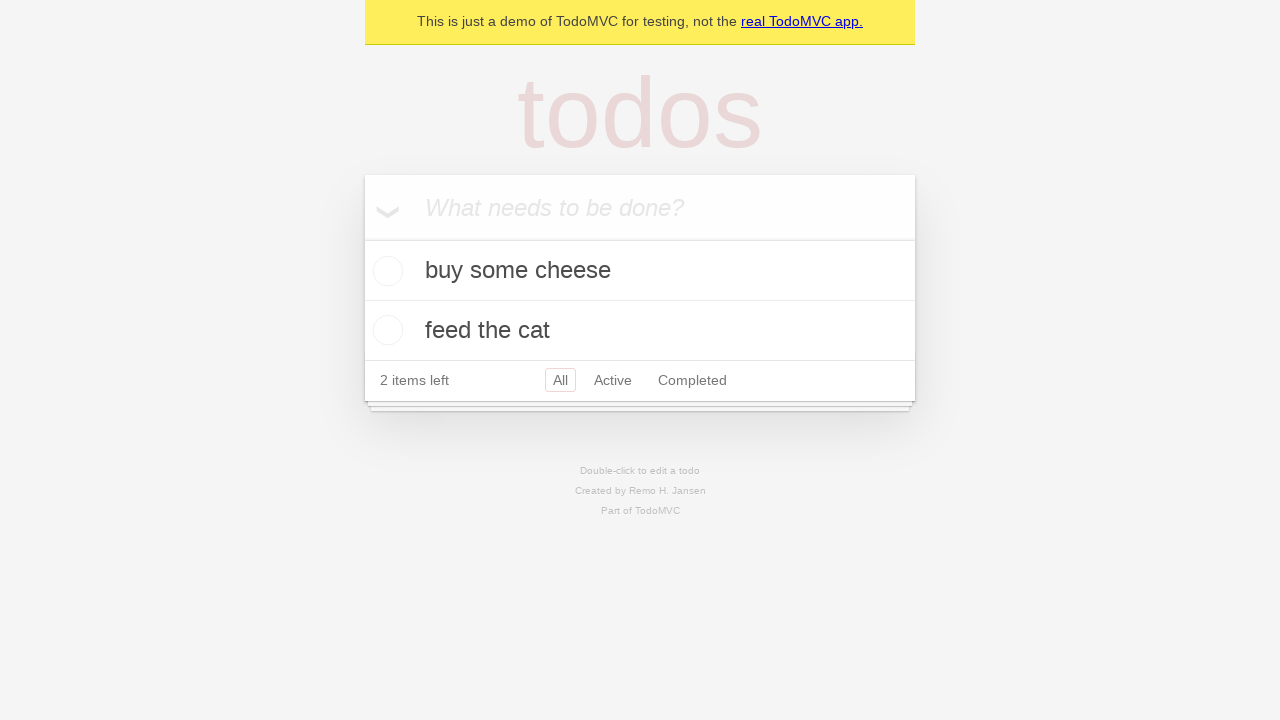

Filled todo input with 'book a doctors appointment' on internal:attr=[placeholder="What needs to be done?"i]
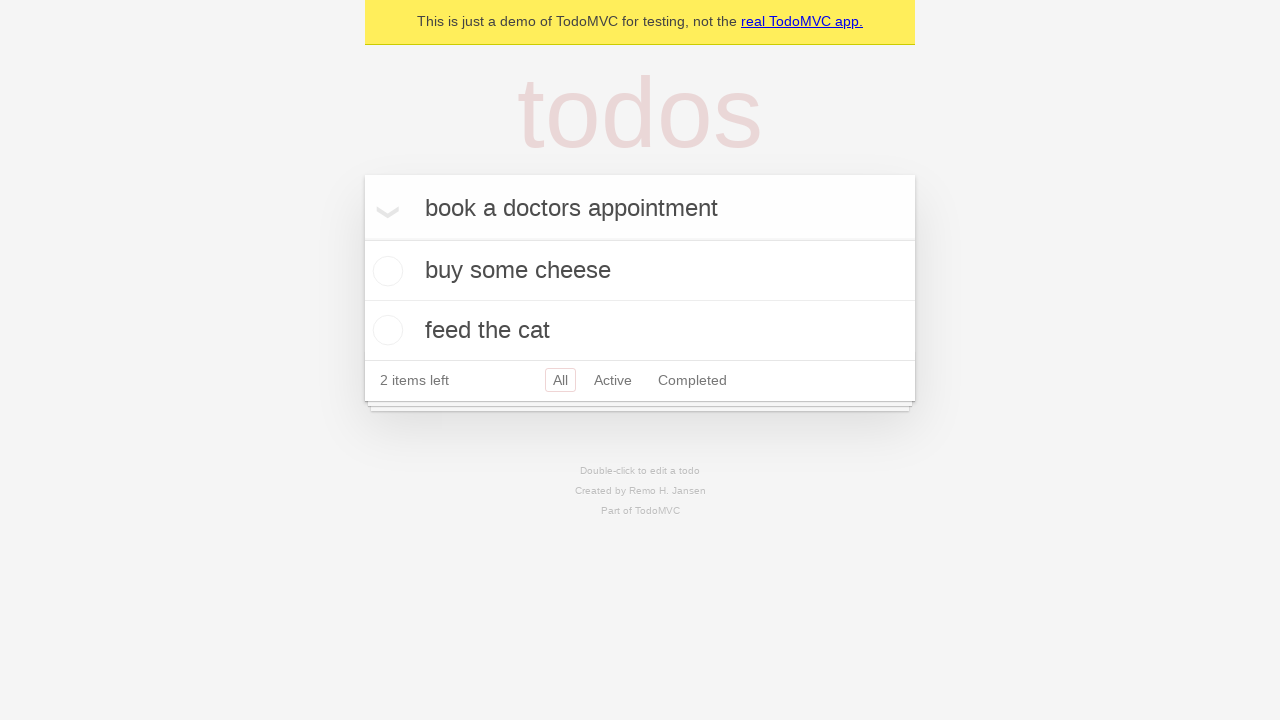

Pressed Enter to add todo 'book a doctors appointment' on internal:attr=[placeholder="What needs to be done?"i]
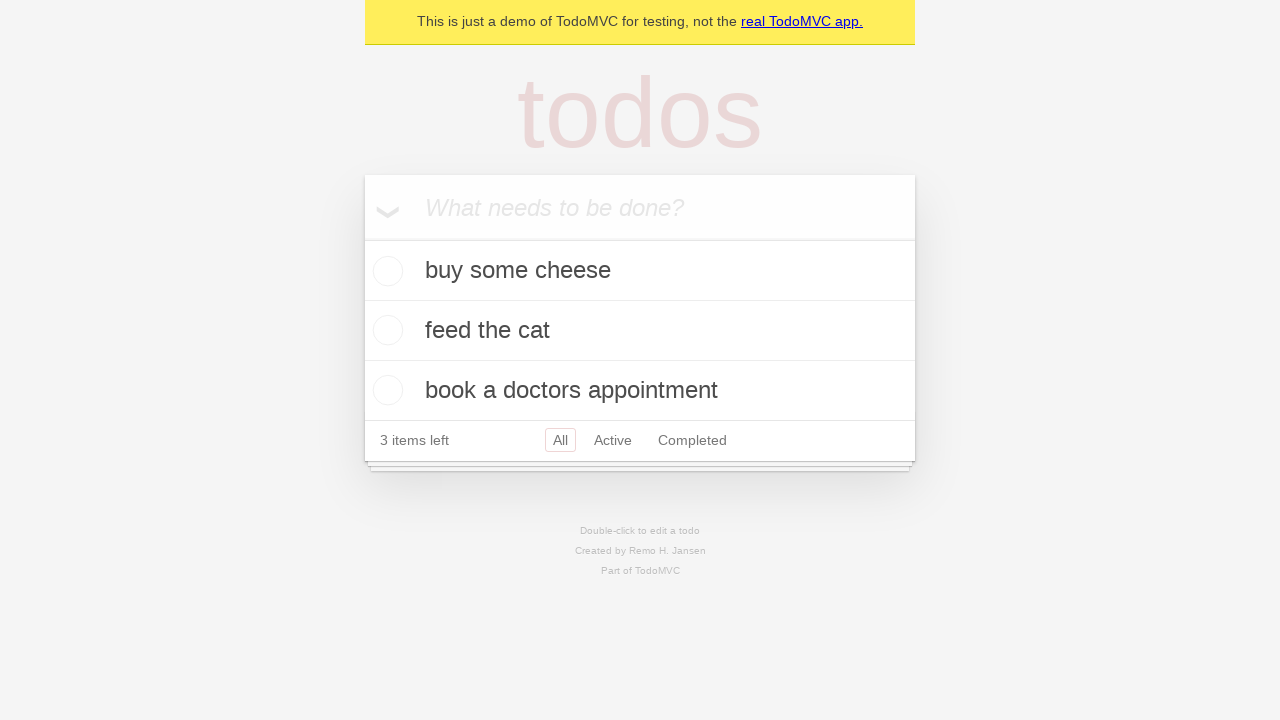

Double-clicked on second todo item to enter edit mode at (640, 331) on internal:testid=[data-testid="todo-item"s] >> nth=1
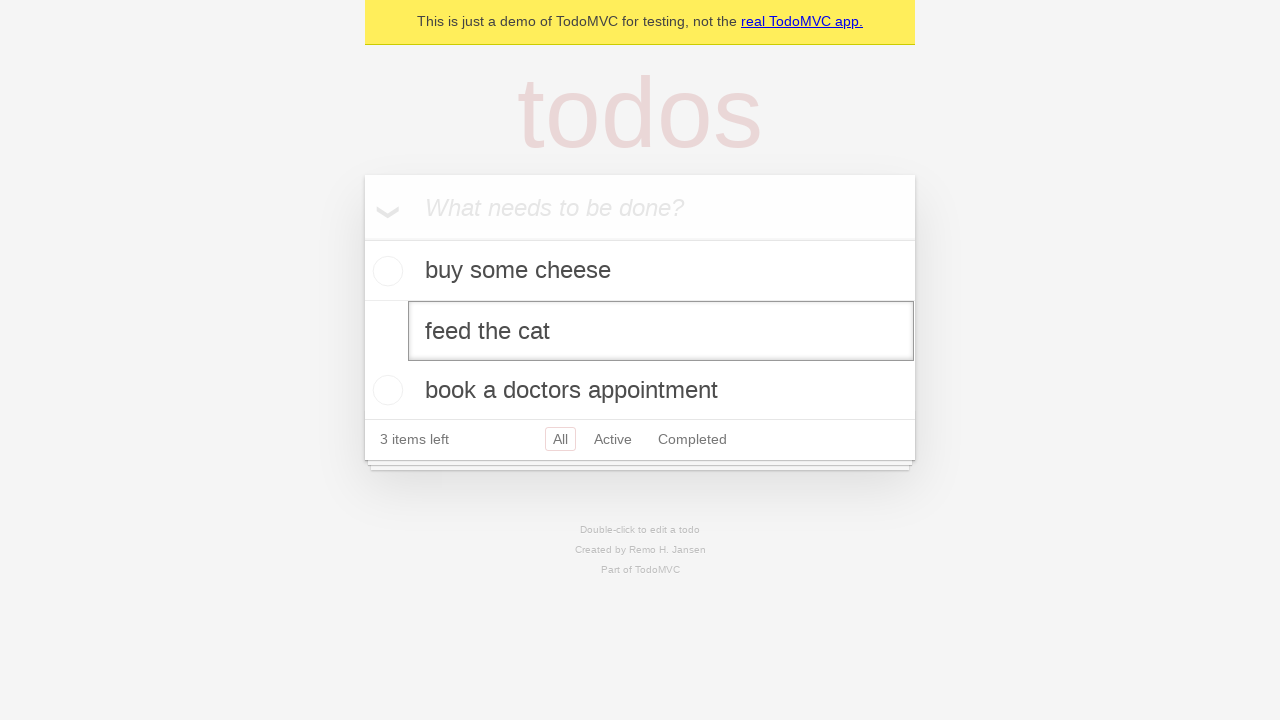

Filled edit input with text containing leading and trailing spaces on internal:testid=[data-testid="todo-item"s] >> nth=1 >> internal:role=textbox[nam
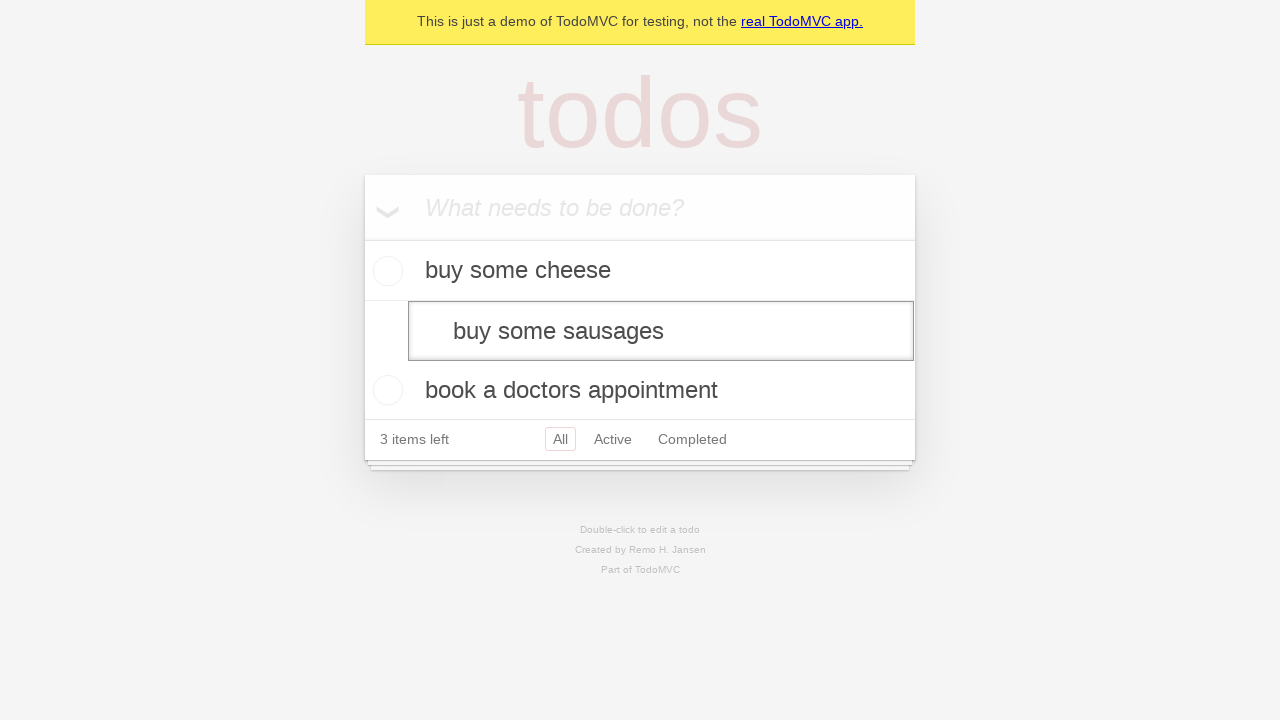

Pressed Enter to save edited todo - text should be trimmed on internal:testid=[data-testid="todo-item"s] >> nth=1 >> internal:role=textbox[nam
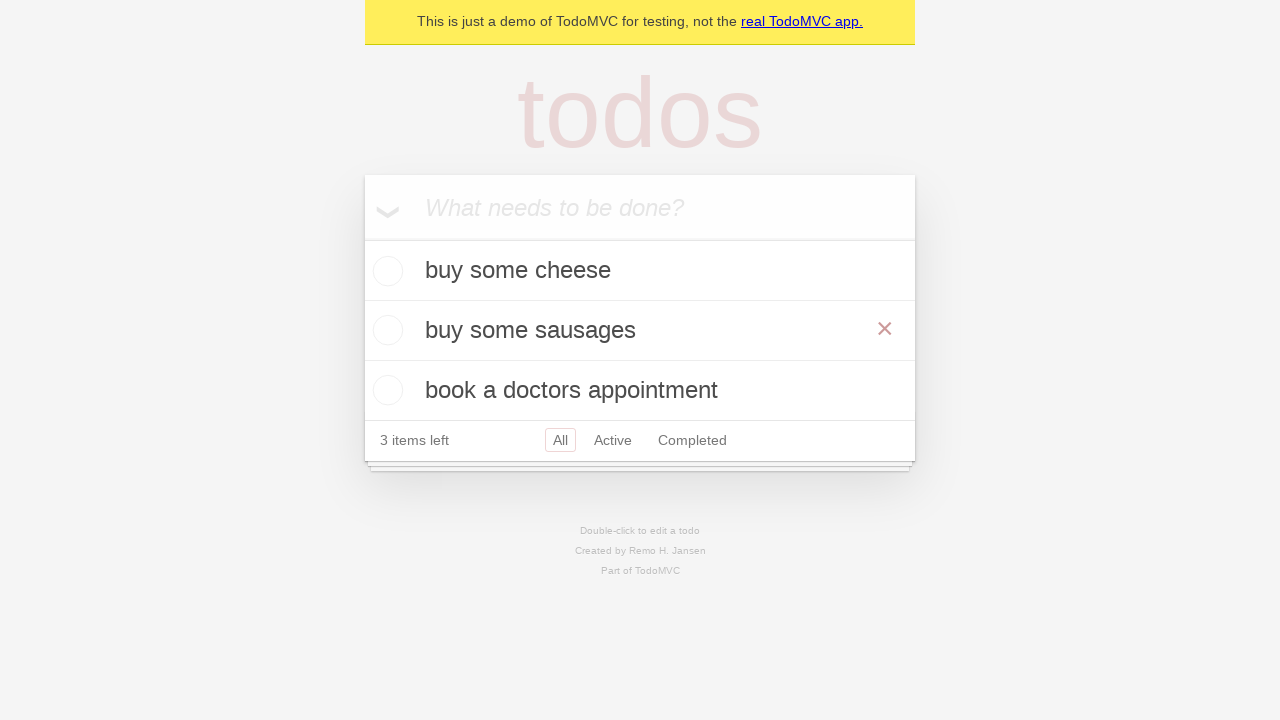

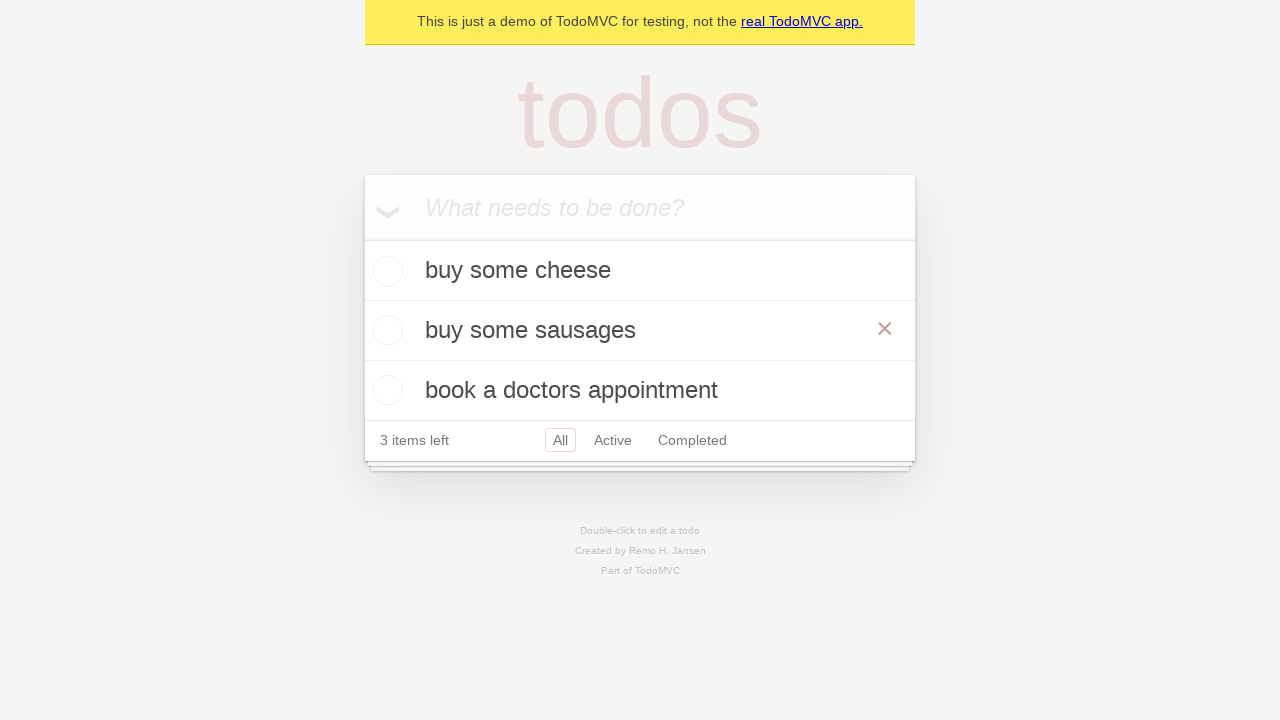